Tests context menu functionality by right-clicking on a designated area, handling an alert, then navigating to a new page via link click and verifying content in the new window

Starting URL: https://the-internet.herokuapp.com/context_menu

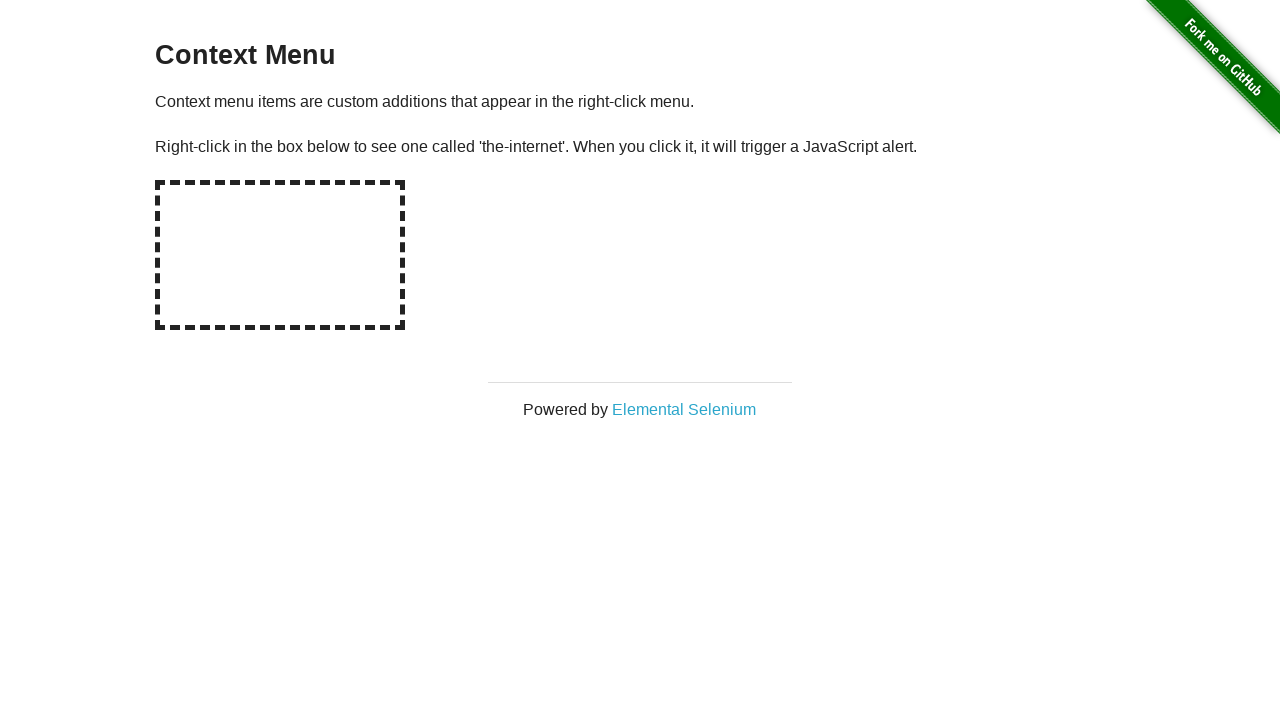

Right-clicked on the hot-spot area to trigger context menu at (280, 255) on #hot-spot
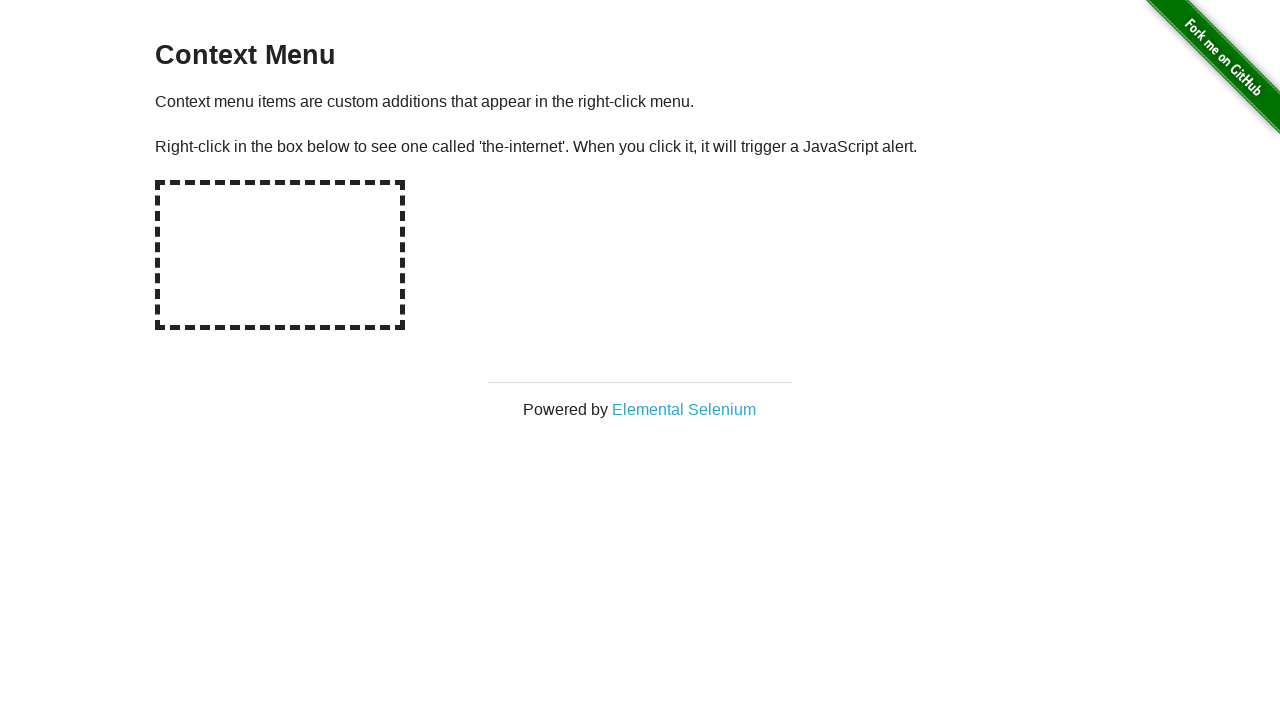

Set up dialog handler to accept alerts
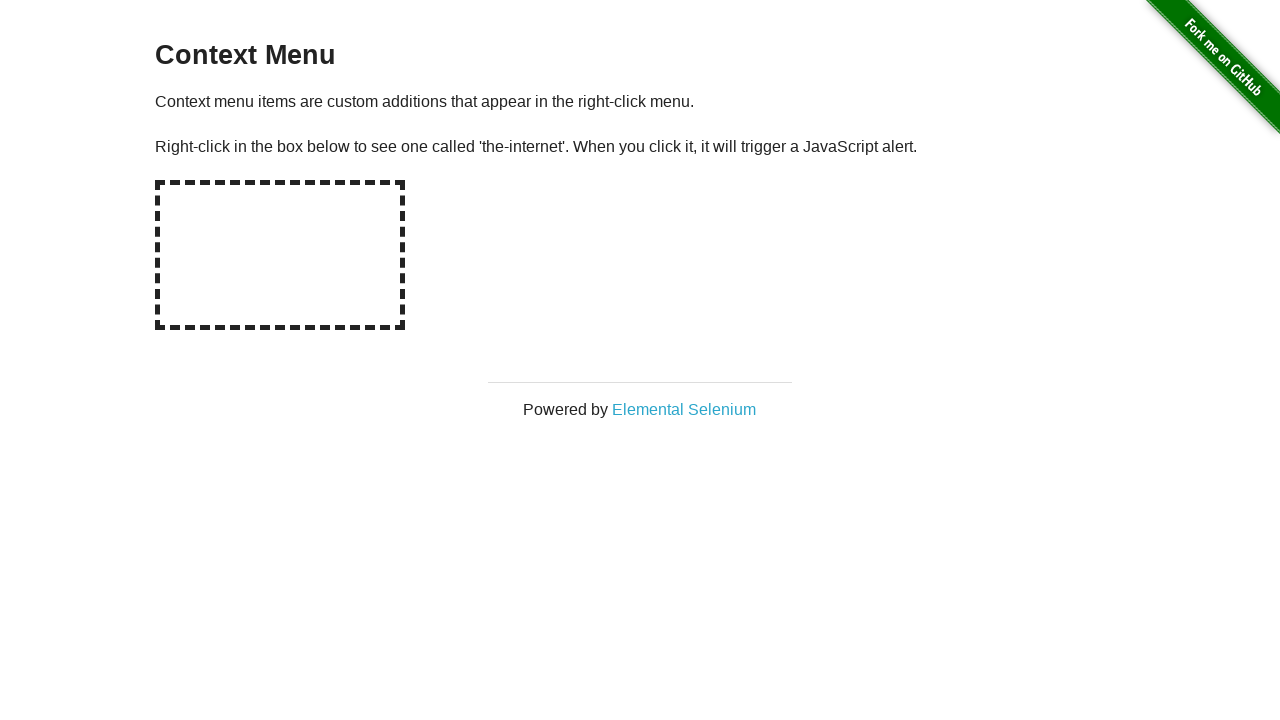

Clicked on 'Elemental Selenium' link in context menu at (684, 409) on text='Elemental Selenium'
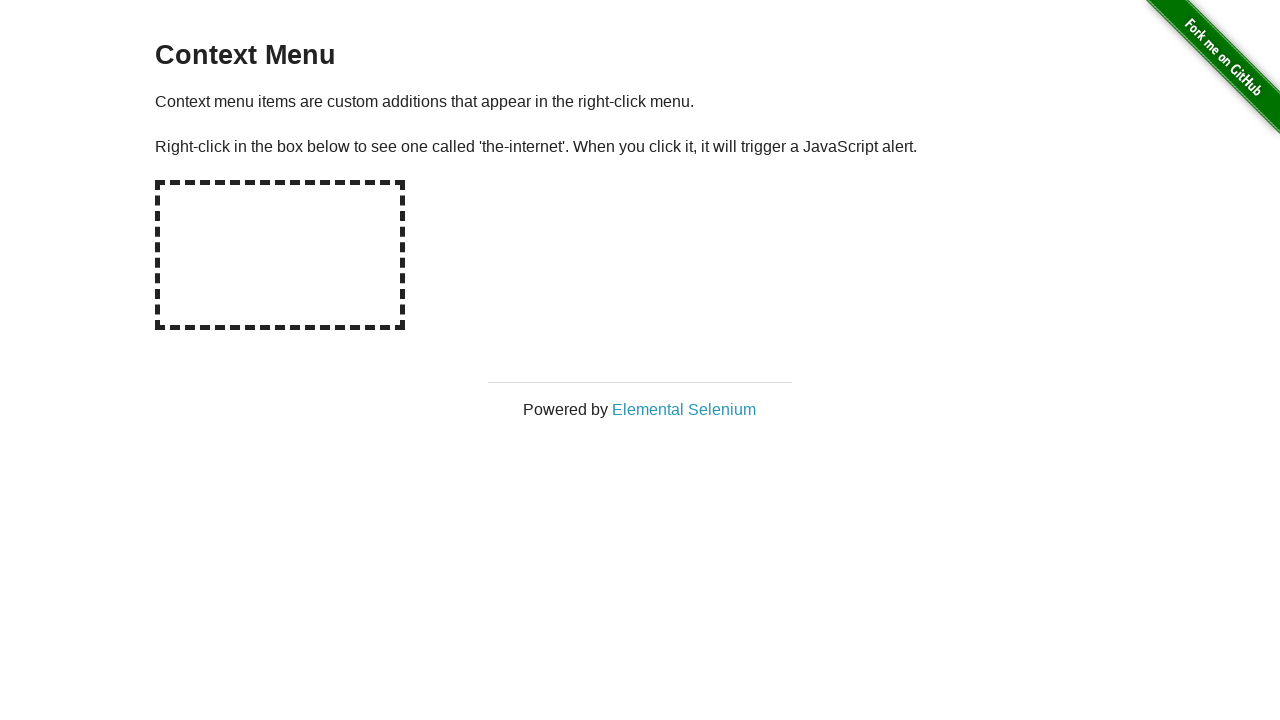

New page opened and switched to it at (684, 409) on text='Elemental Selenium'
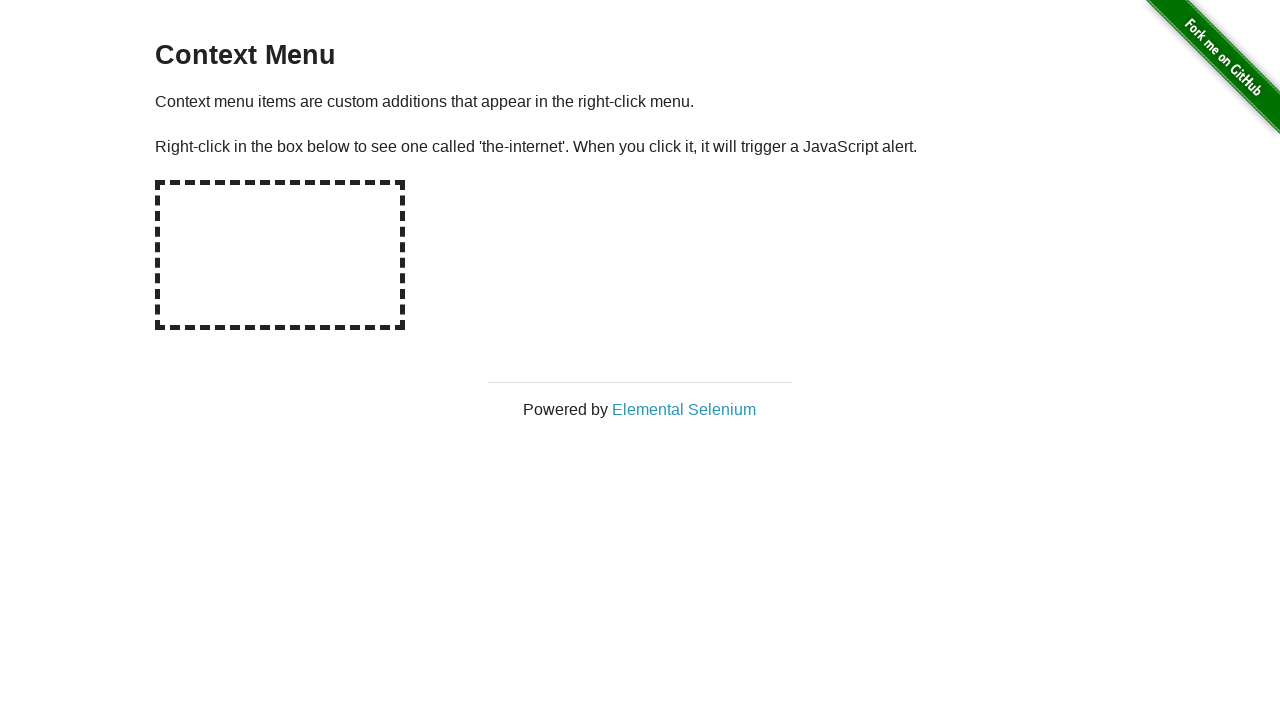

Verified h1 element with 'Elemental Selenium' text loaded in new page
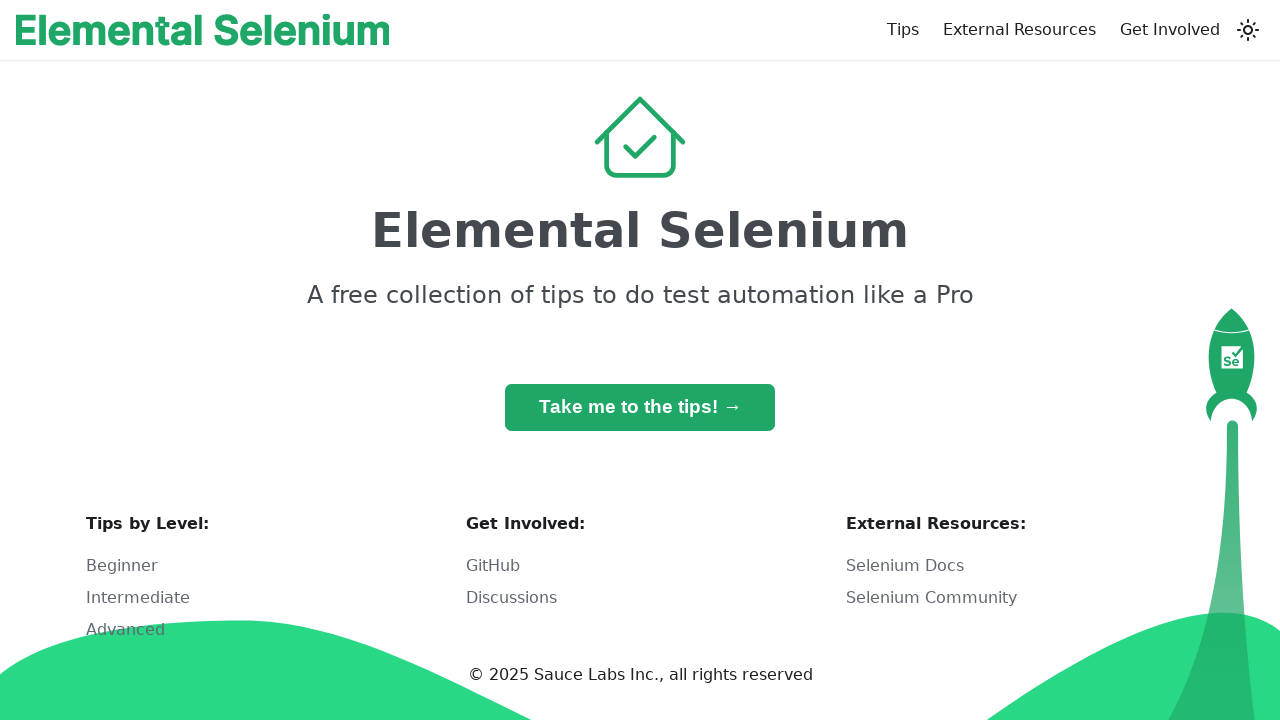

Right-clicked on the h1 'Elemental Selenium' heading at (640, 230) on h1:has-text('Elemental Selenium')
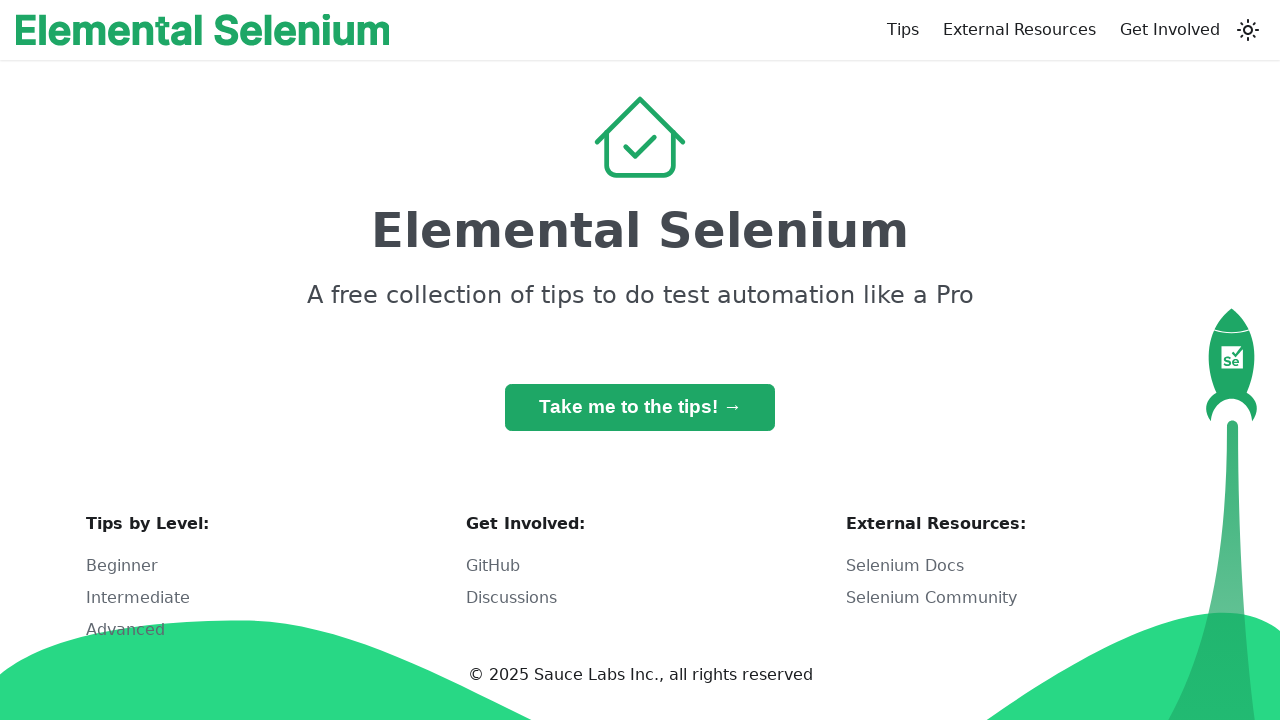

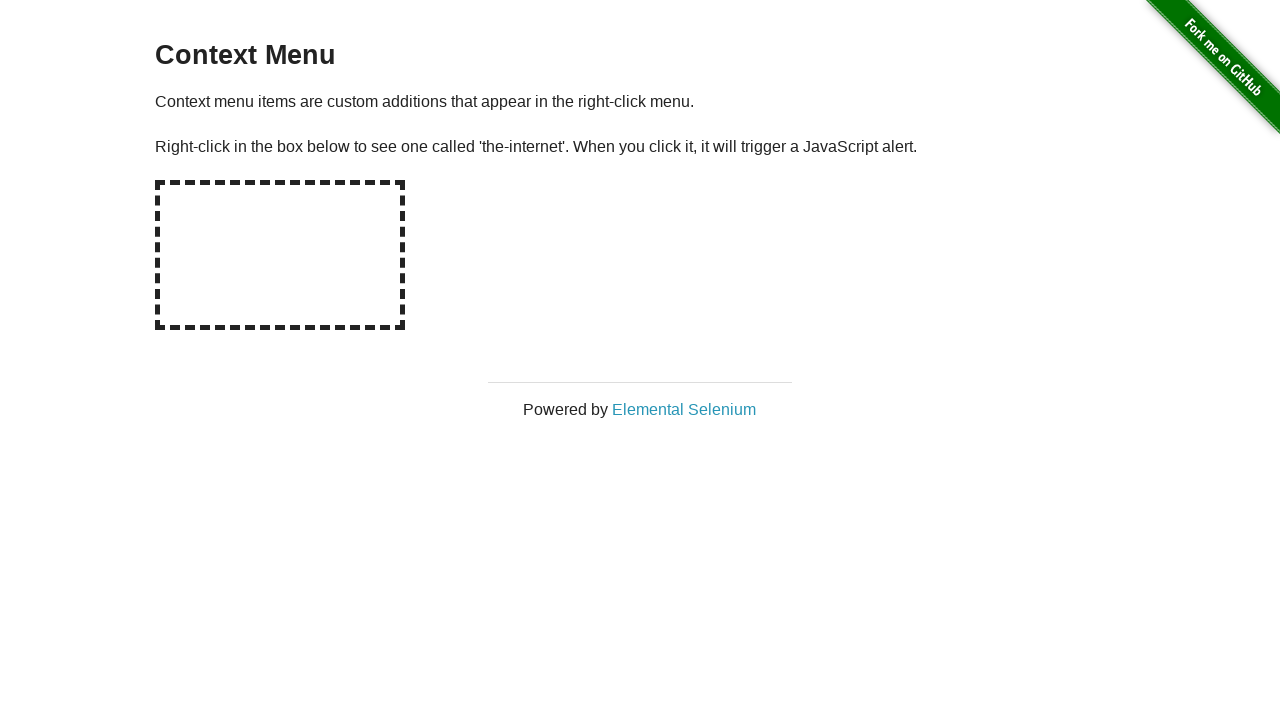